Navigates to Flipkart homepage and verifies the page title is not "Google"

Starting URL: https://www.flipkart.com/

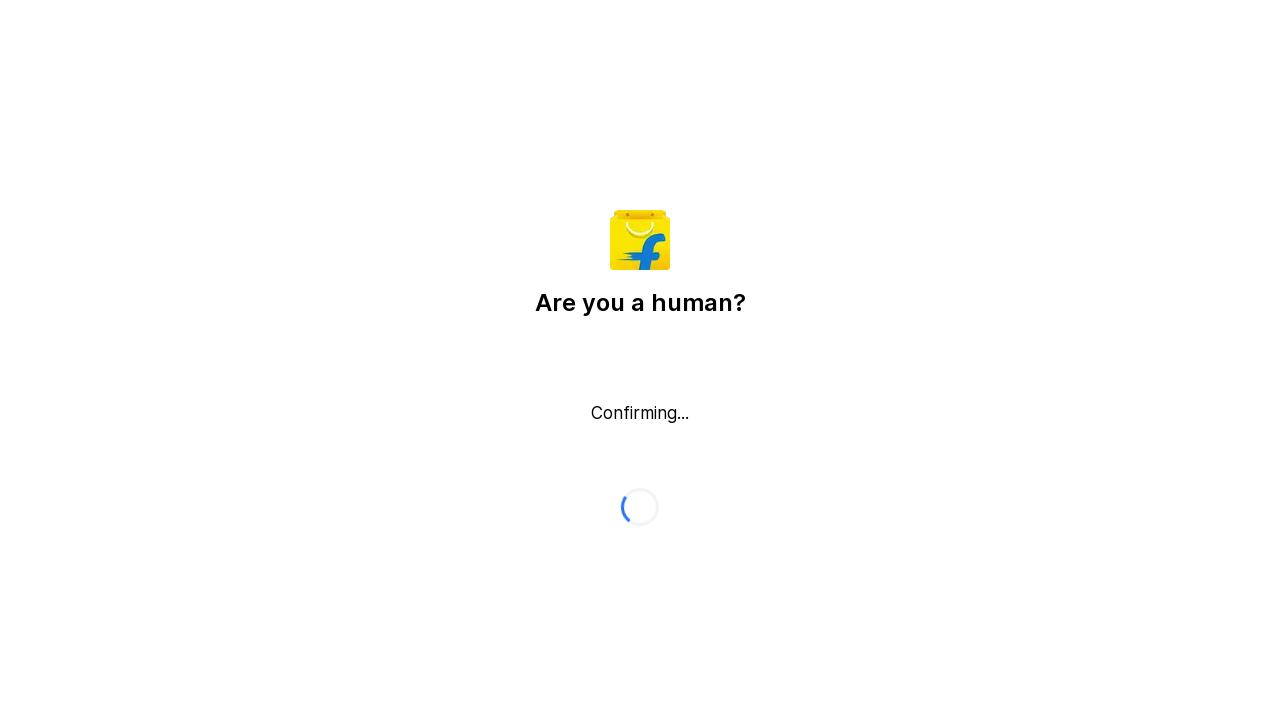

Retrieved page title
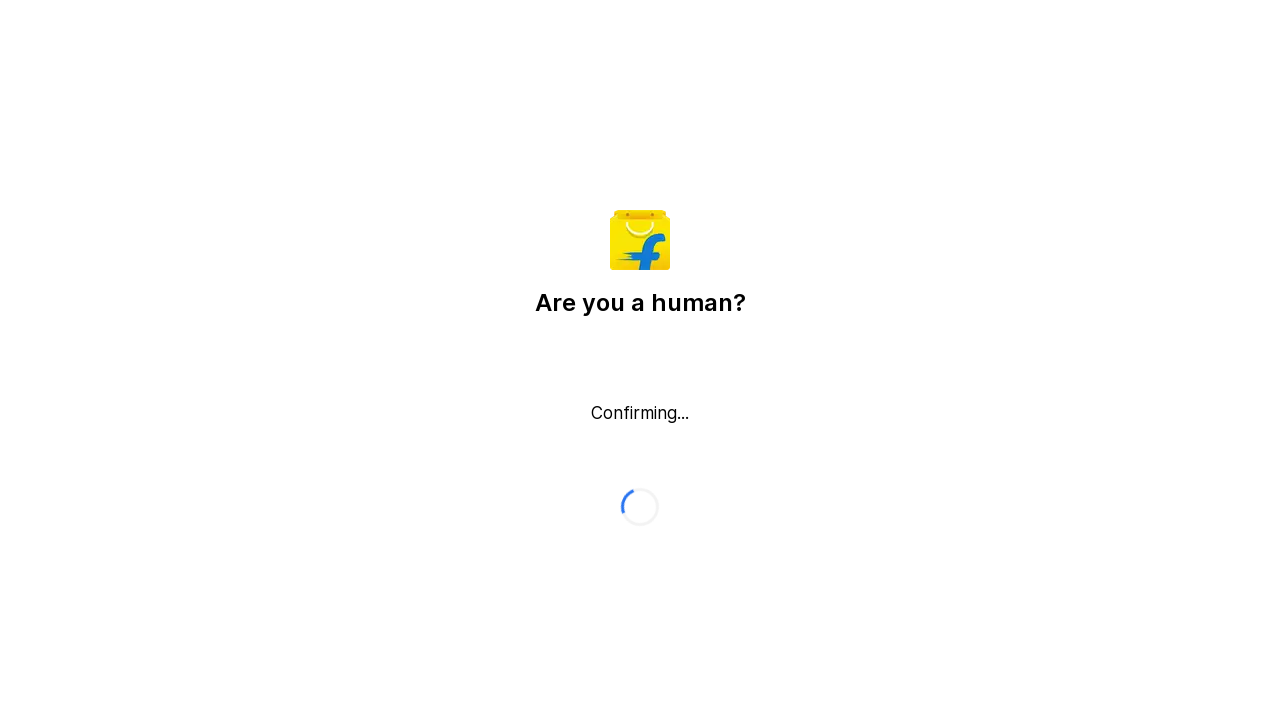

Verified page title is not 'Google'
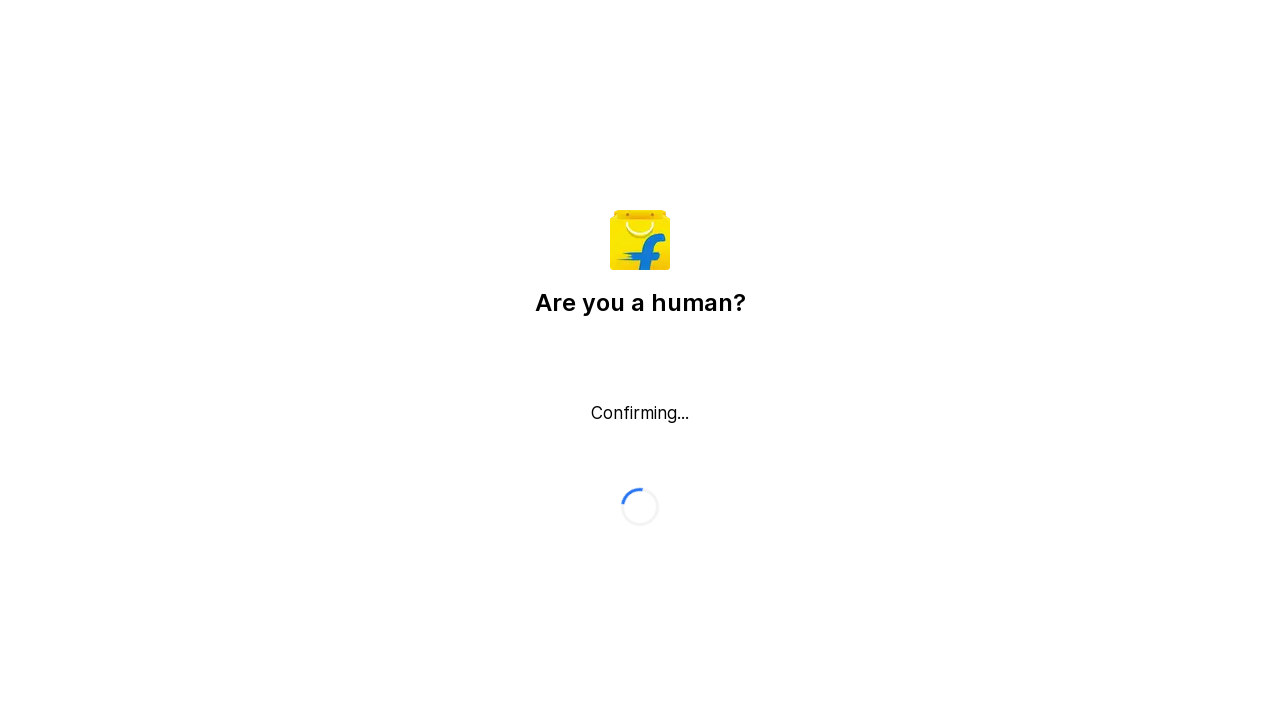

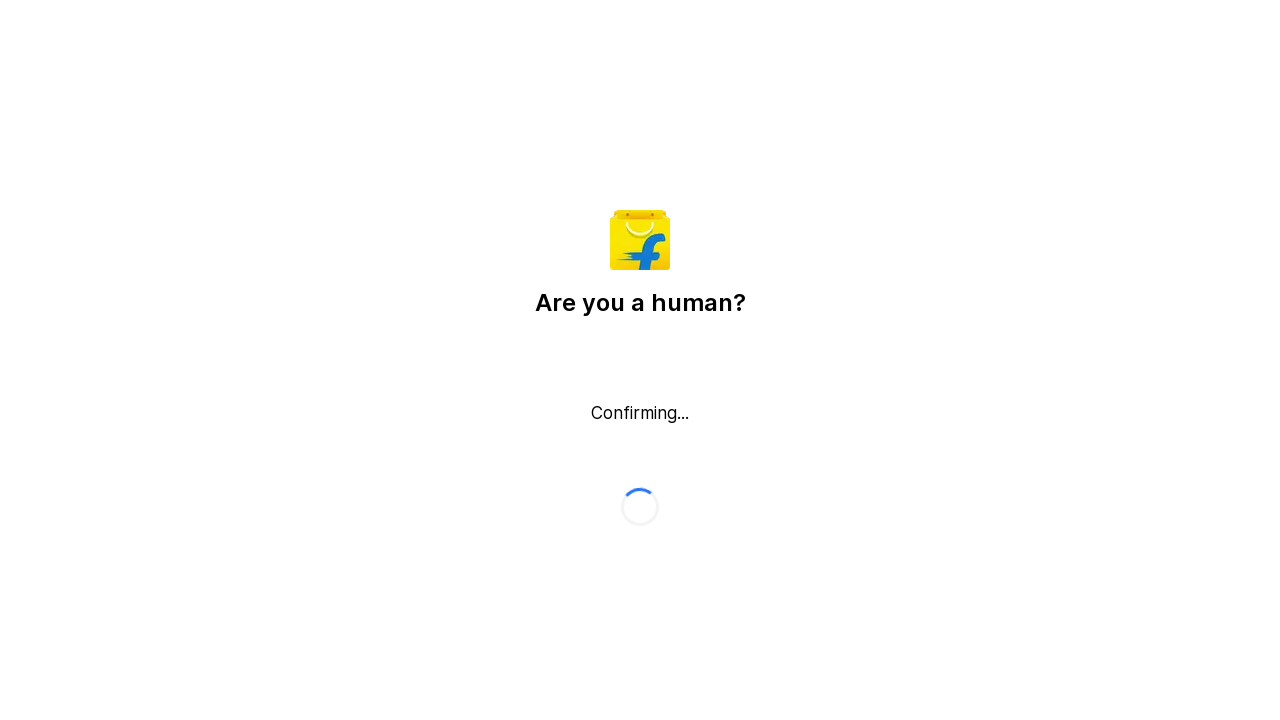